Tests browsing products by clicking on a category and selecting a specific product

Starting URL: https://www.demoblaze.com/index.html

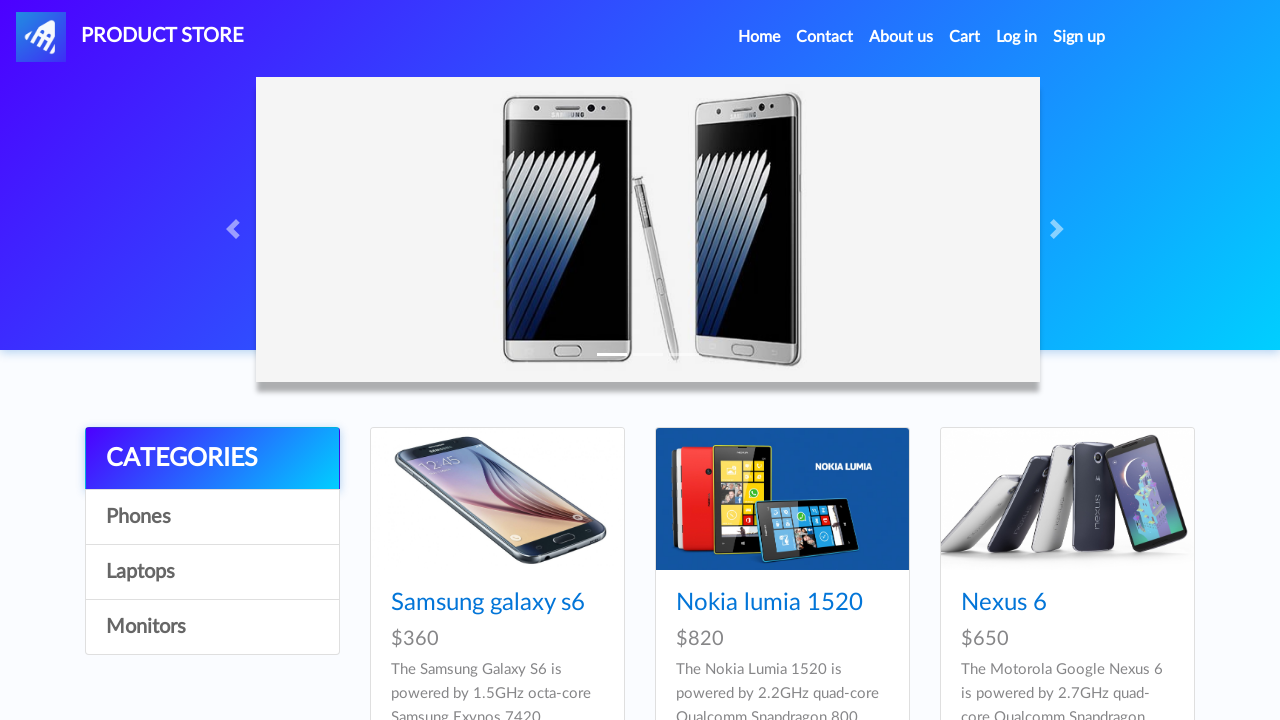

Clicked on Phones category at (212, 517) on a:text('Phones')
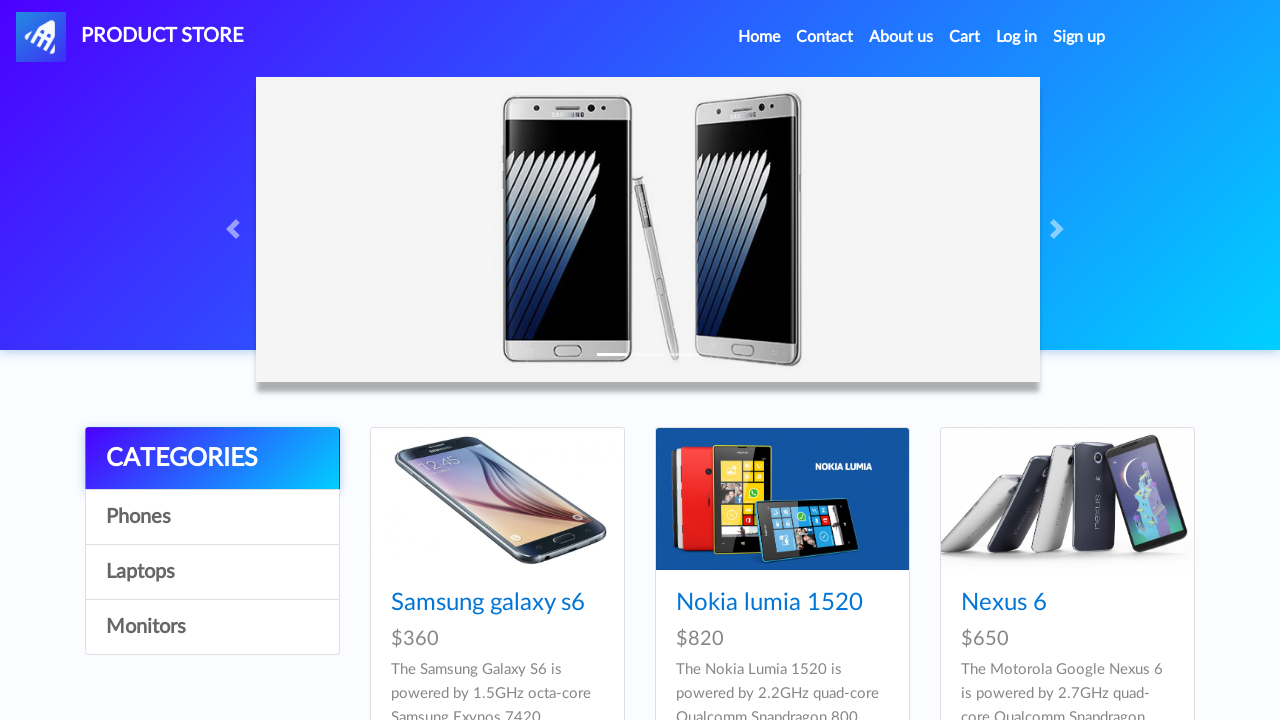

Products loaded in Phones category
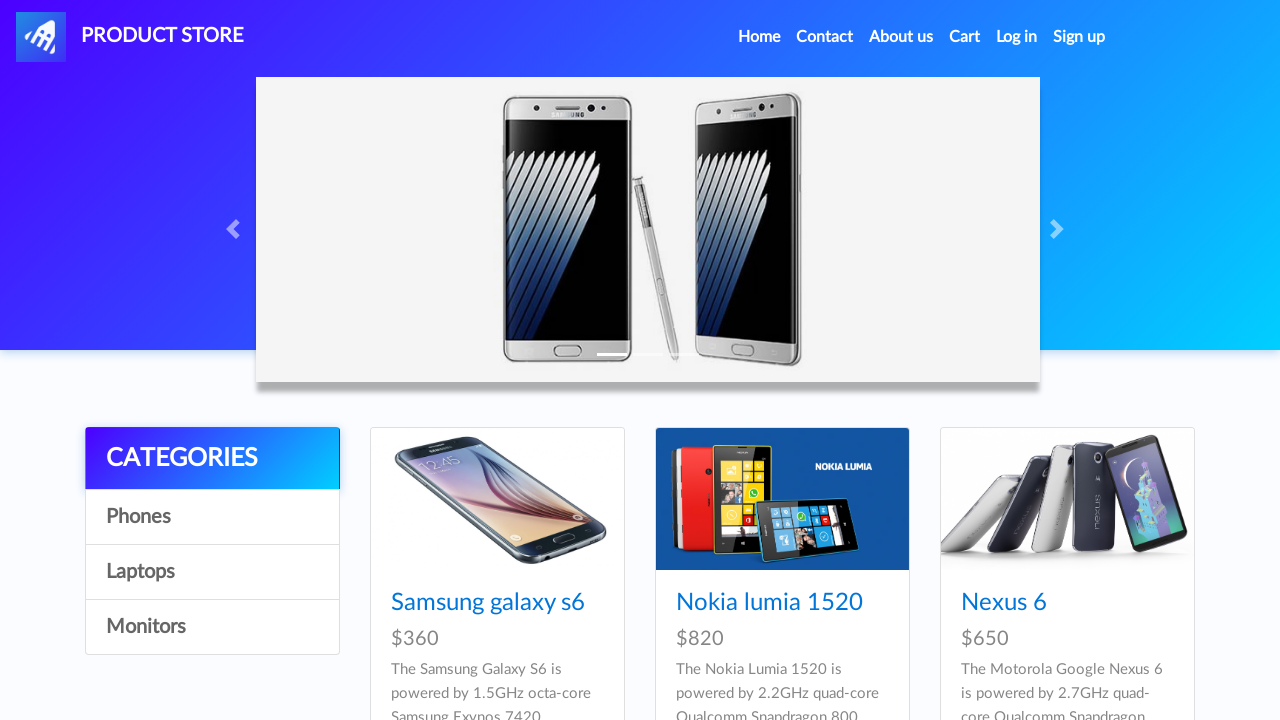

Clicked on Samsung galaxy s6 product at (488, 603) on a:text('Samsung galaxy s6')
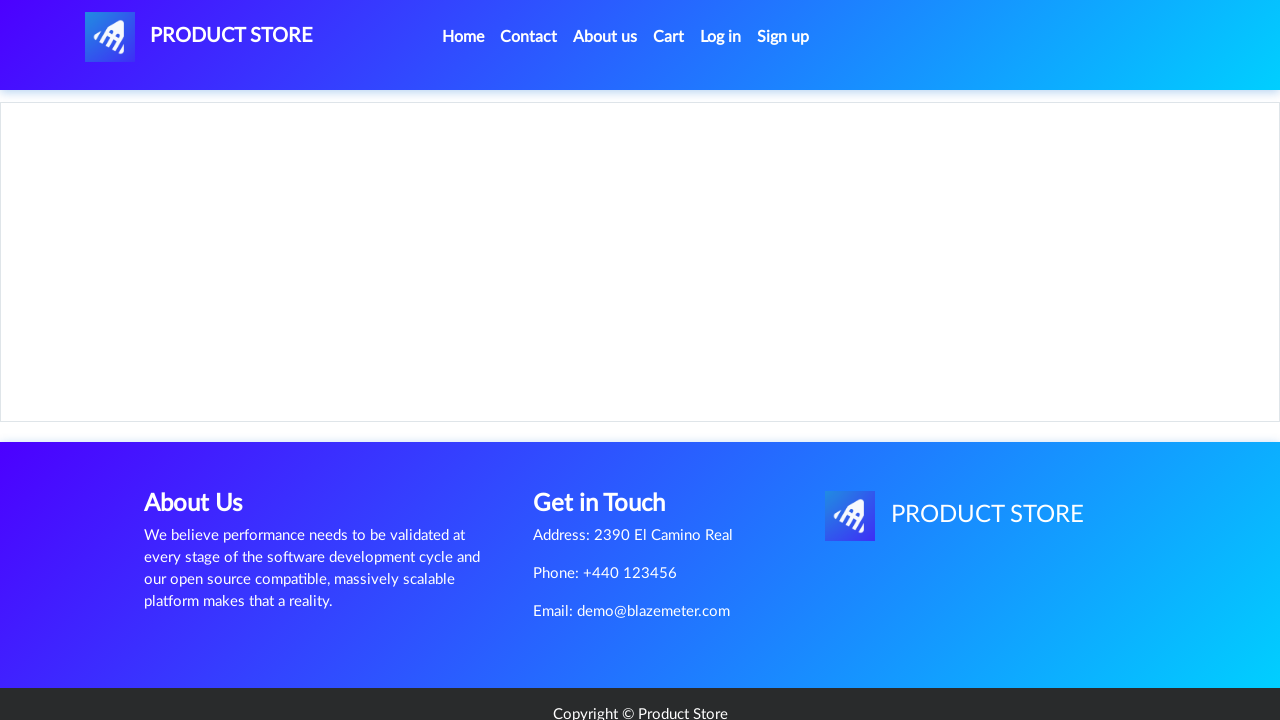

Product details page loaded
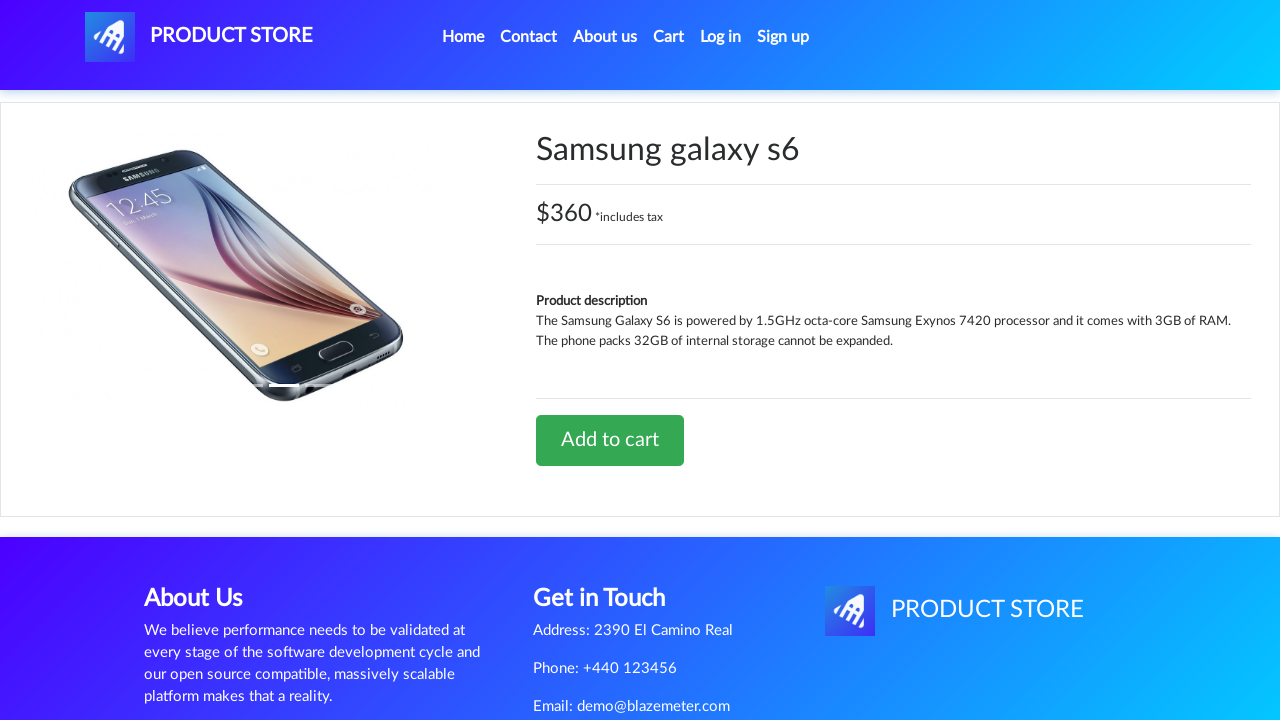

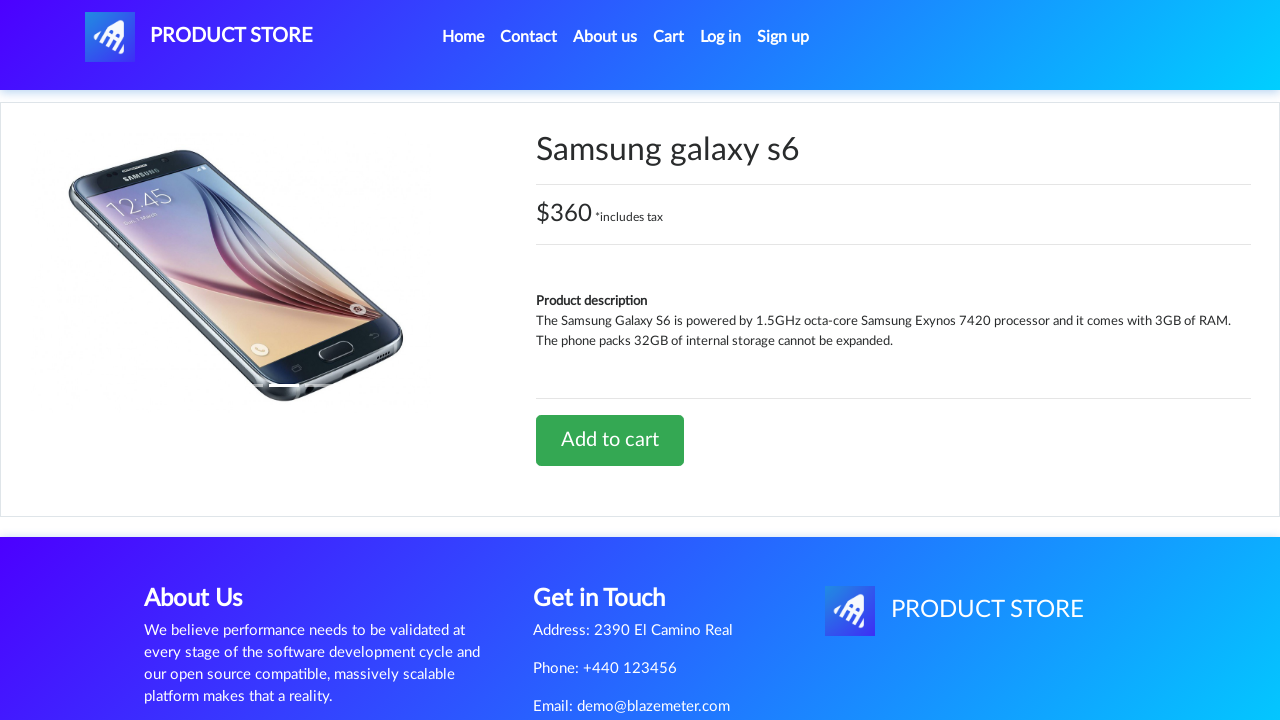